Tests popup window handling by clicking a link that opens a popup window, then switching to the new window context.

Starting URL: http://omayo.blogspot.com/

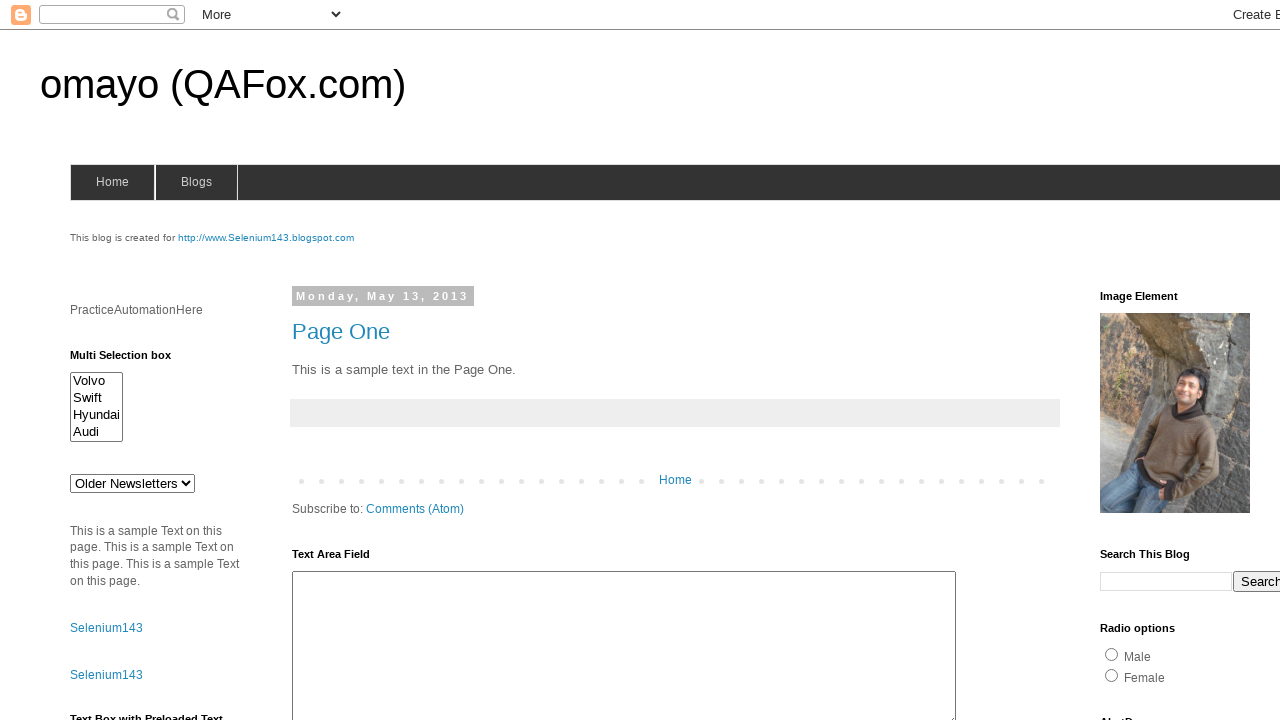

Waited for initial page to load (domcontentloaded)
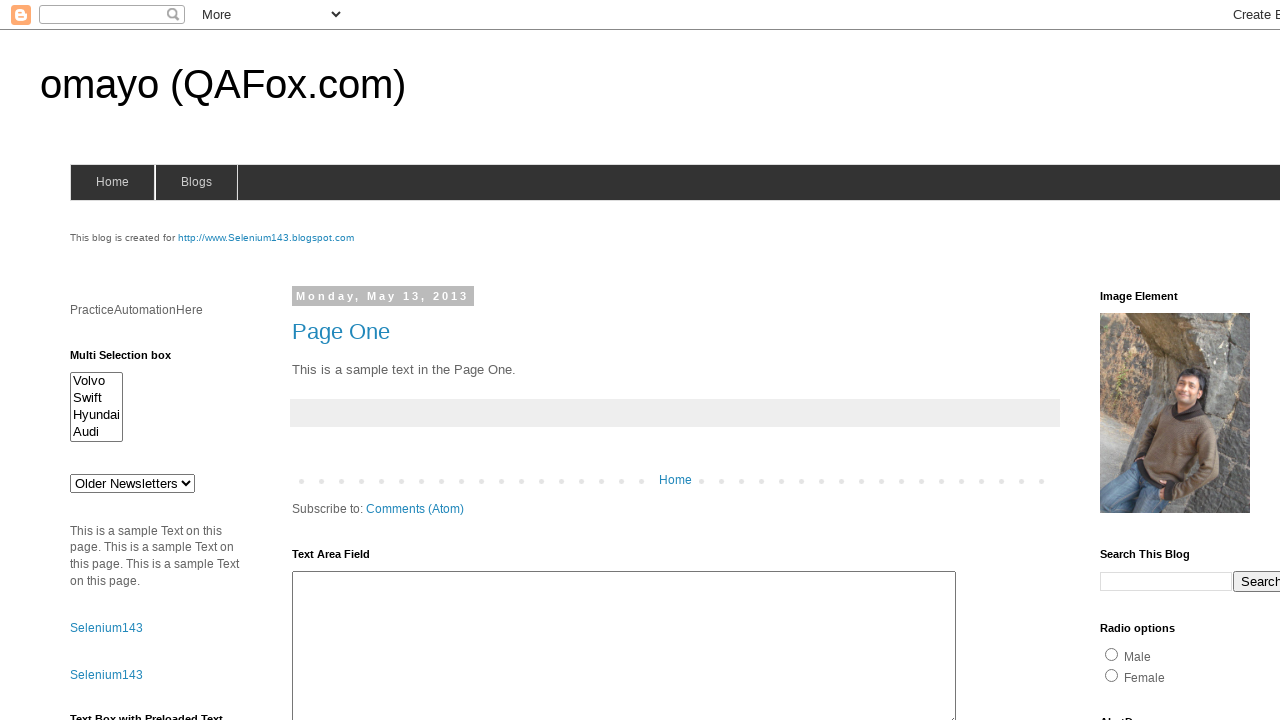

Clicked link to open popup window at (132, 360) on xpath=//a[.='Open a popup window']
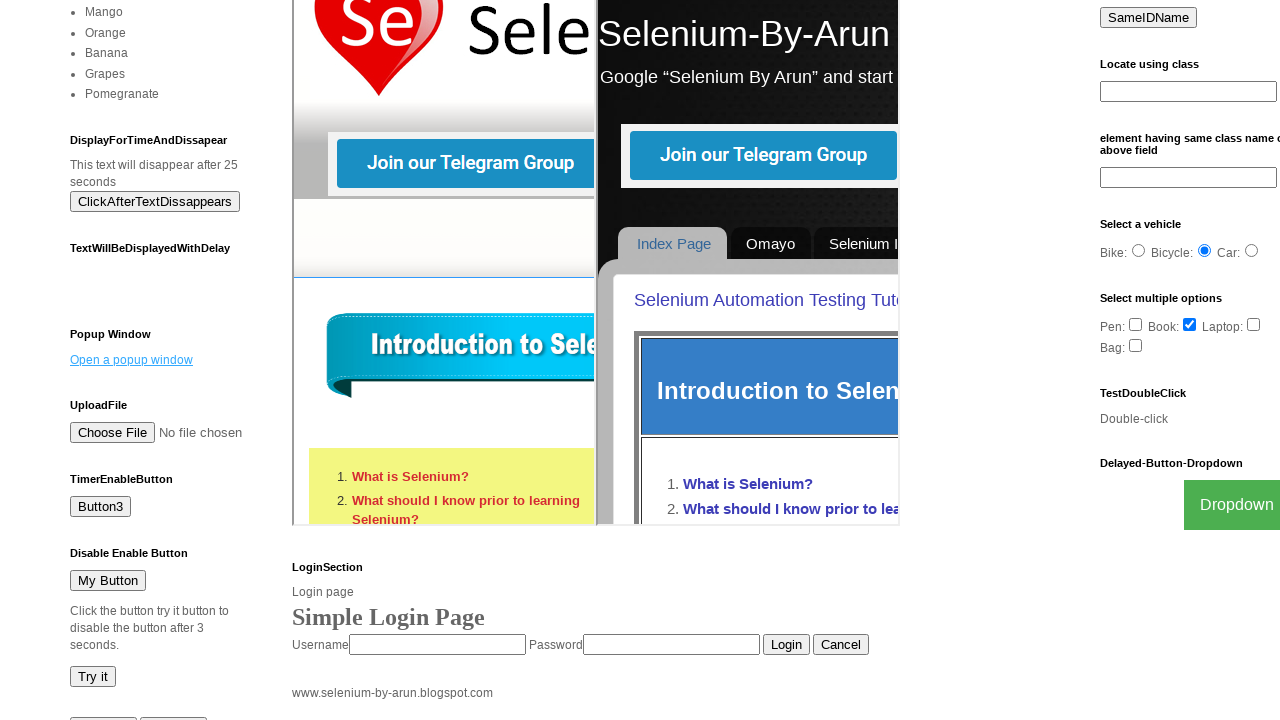

Captured new popup page context
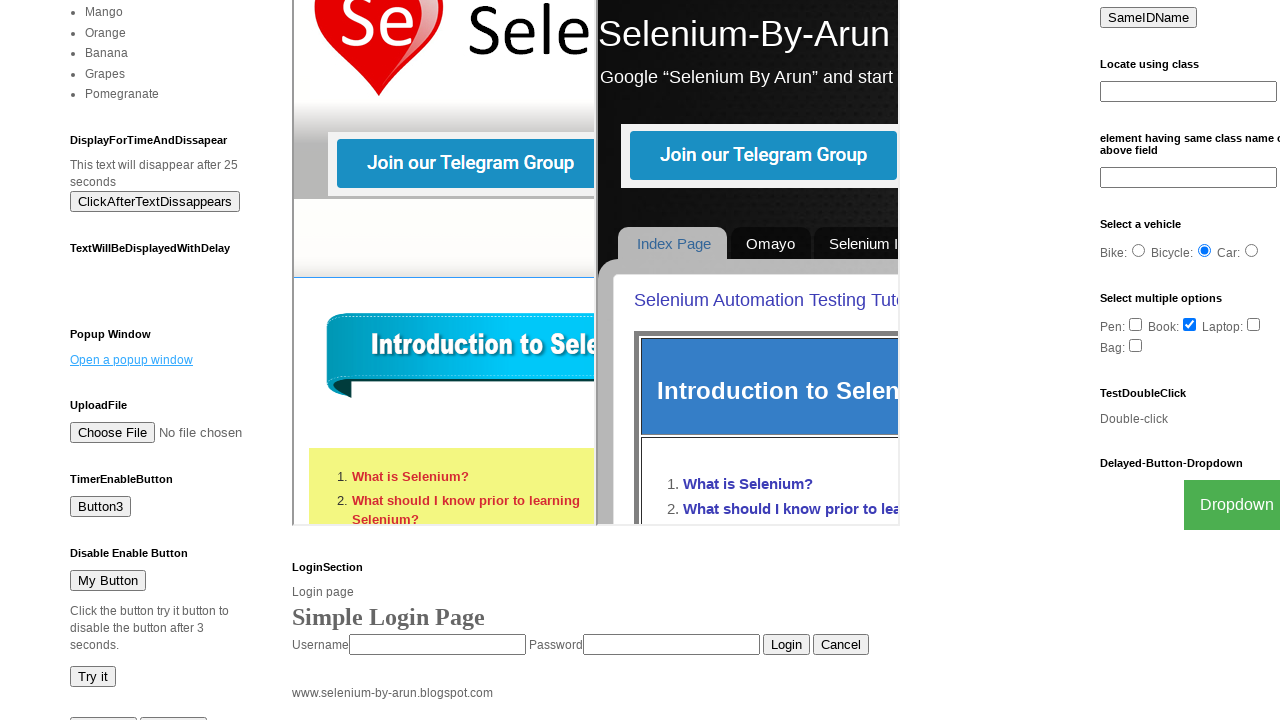

Waited for popup page to load (domcontentloaded)
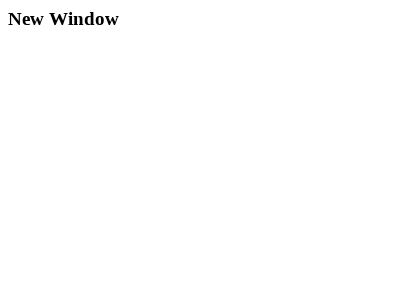

Brought popup window to front
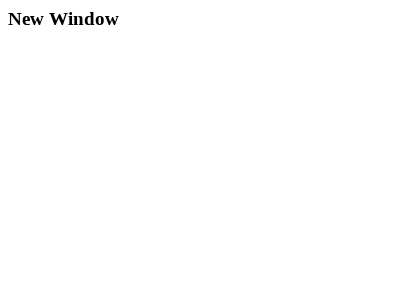

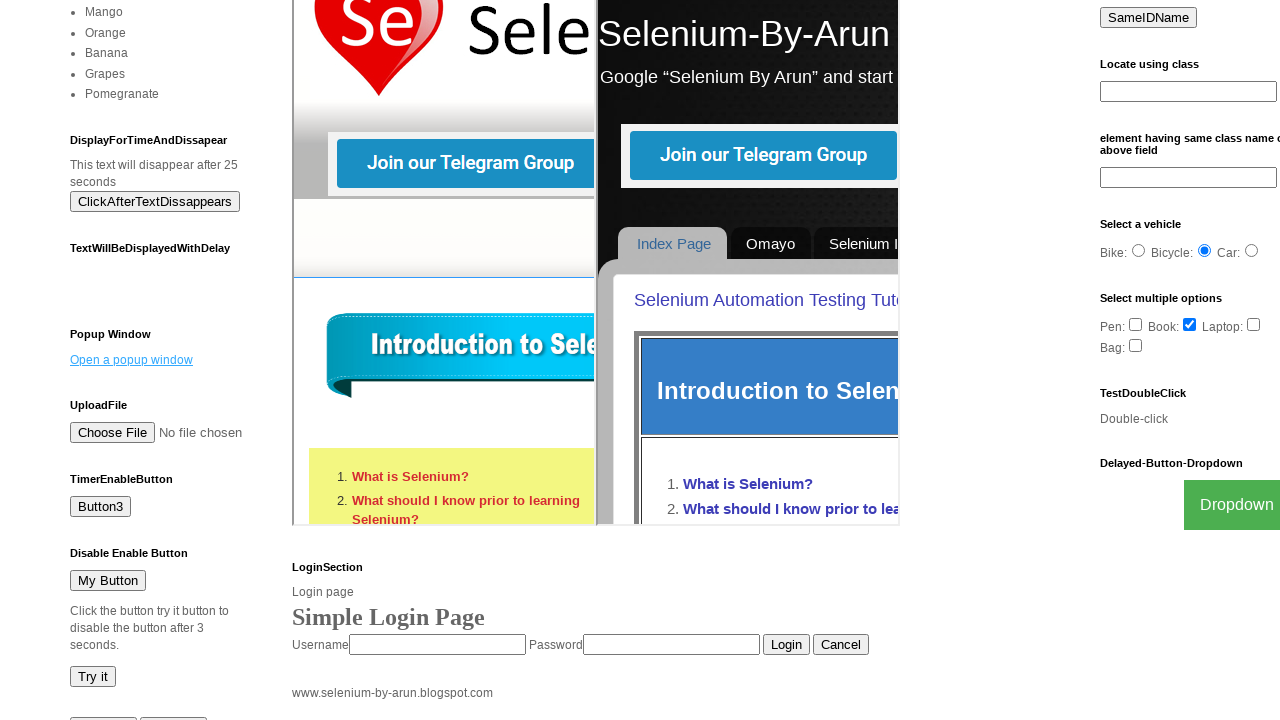